Tests login functionality with various credential types and then verifies that the transaction amounts can be sorted in the resulting table

Starting URL: https://sakshingp.github.io/assignment/login.html

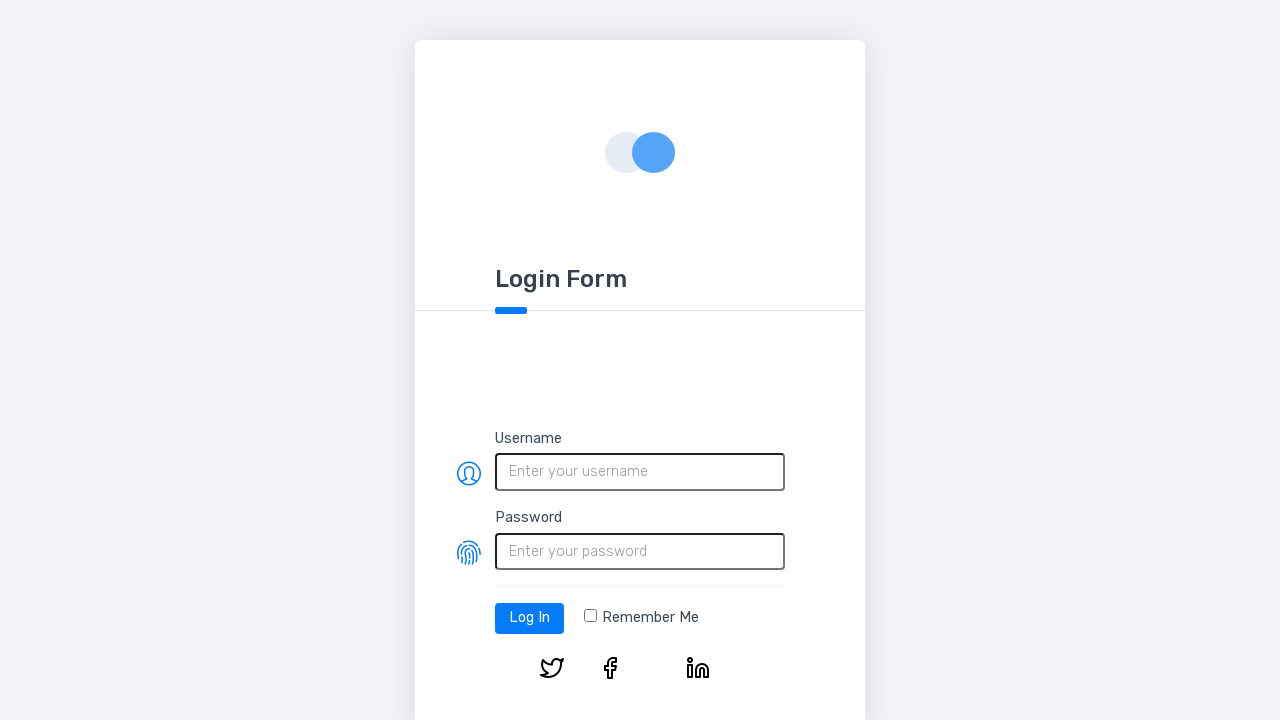

Filled username field with 'testuser123' on xpath=(//input[@class='form-control'])[1]
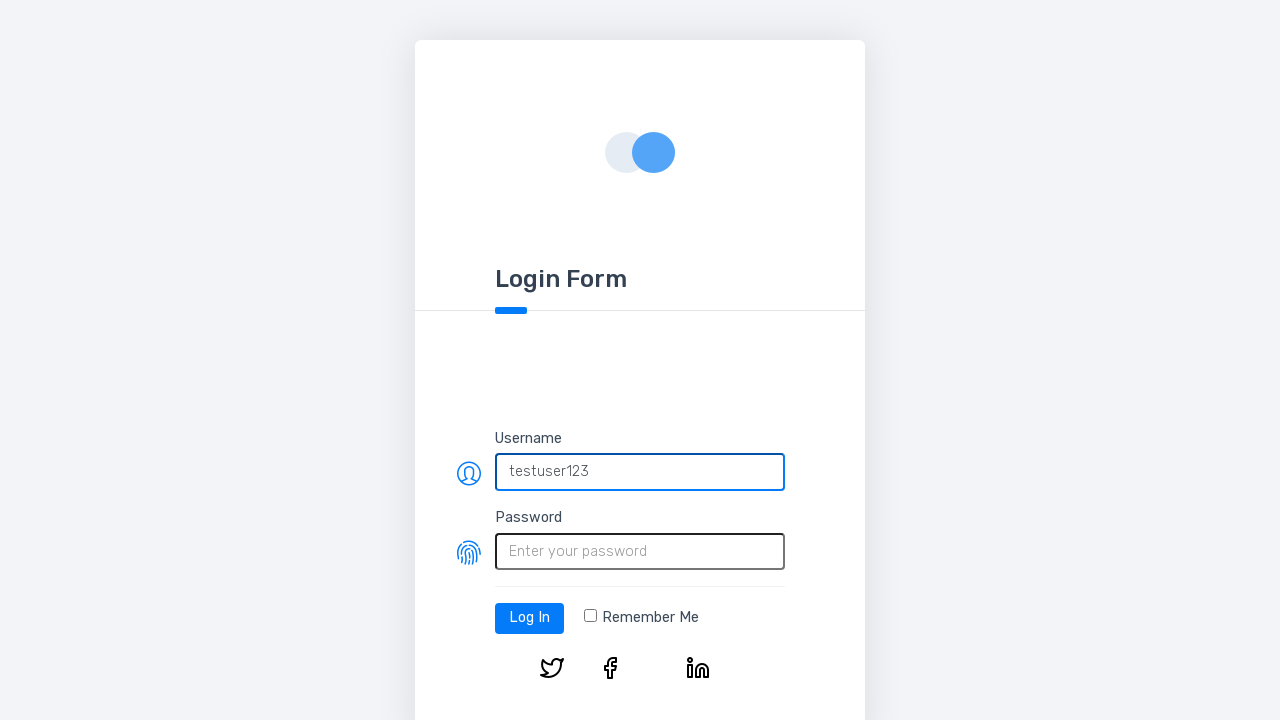

Filled password field with 'testpass456' on #password
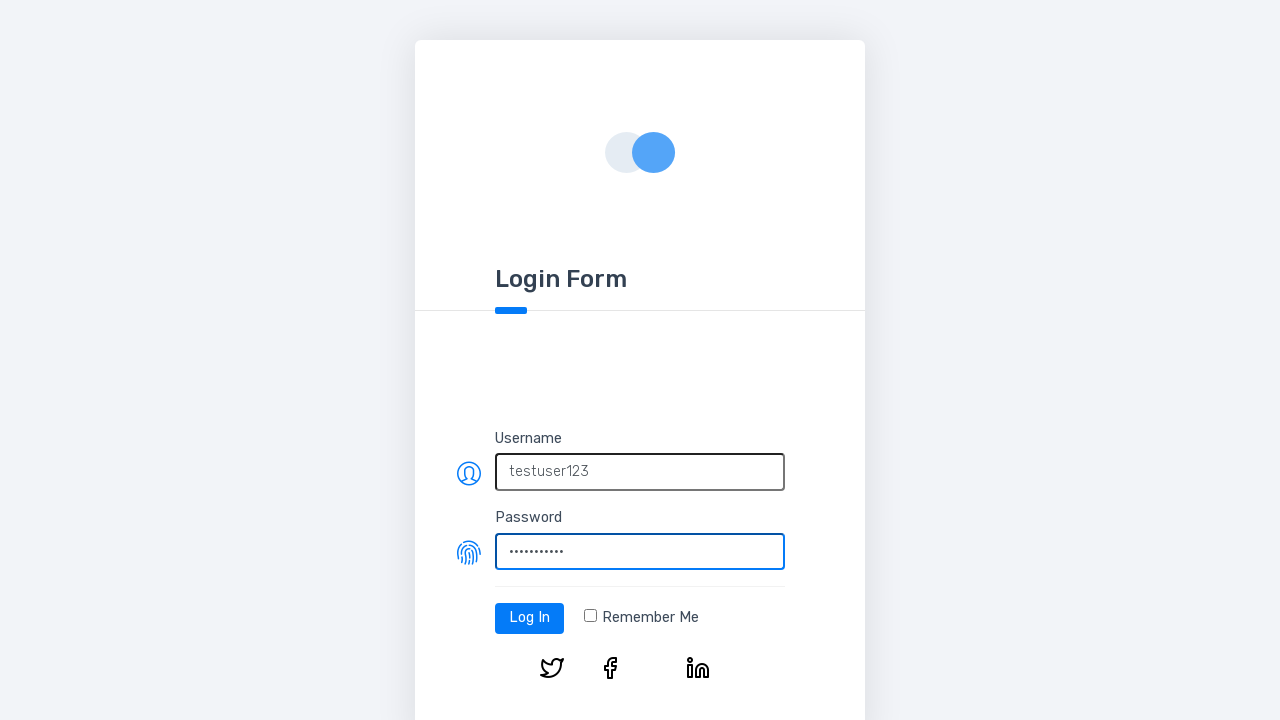

Clicked login button at (530, 618) on #log-in
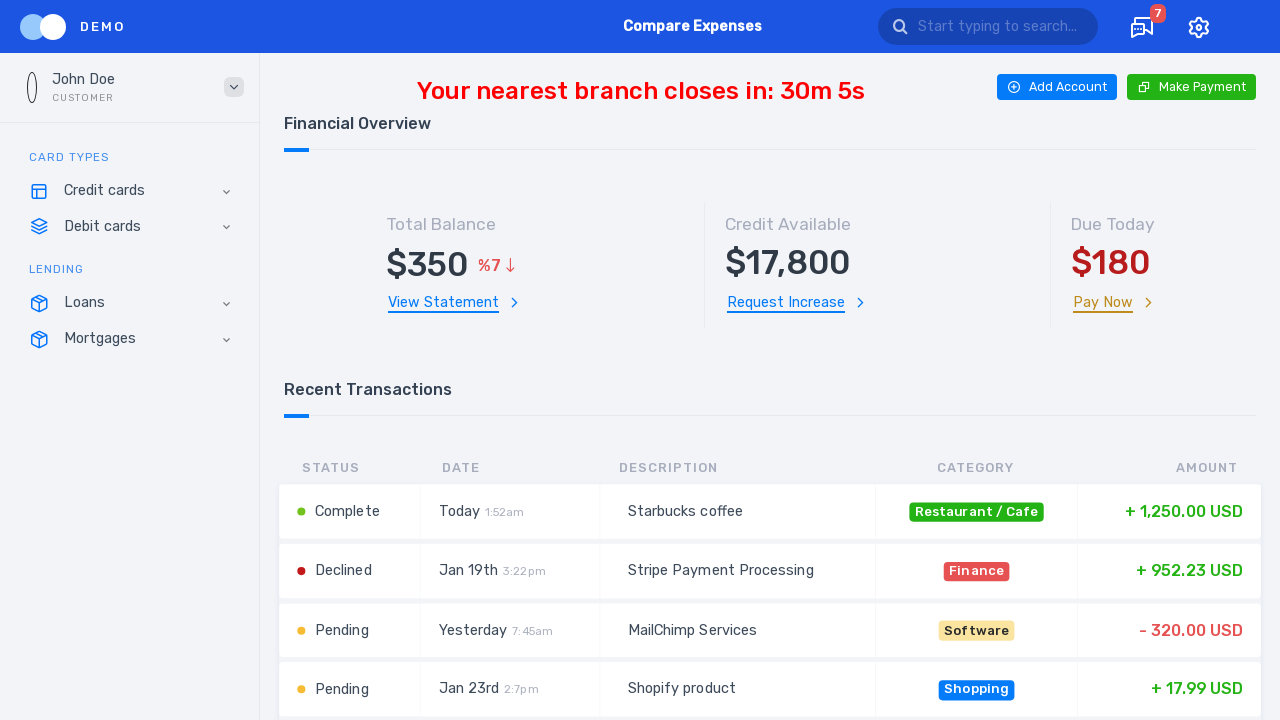

Clicked amount column header to sort transaction amounts at (1166, 468) on xpath=//table[@id='transactionsTable']/thead/tr/th[5]
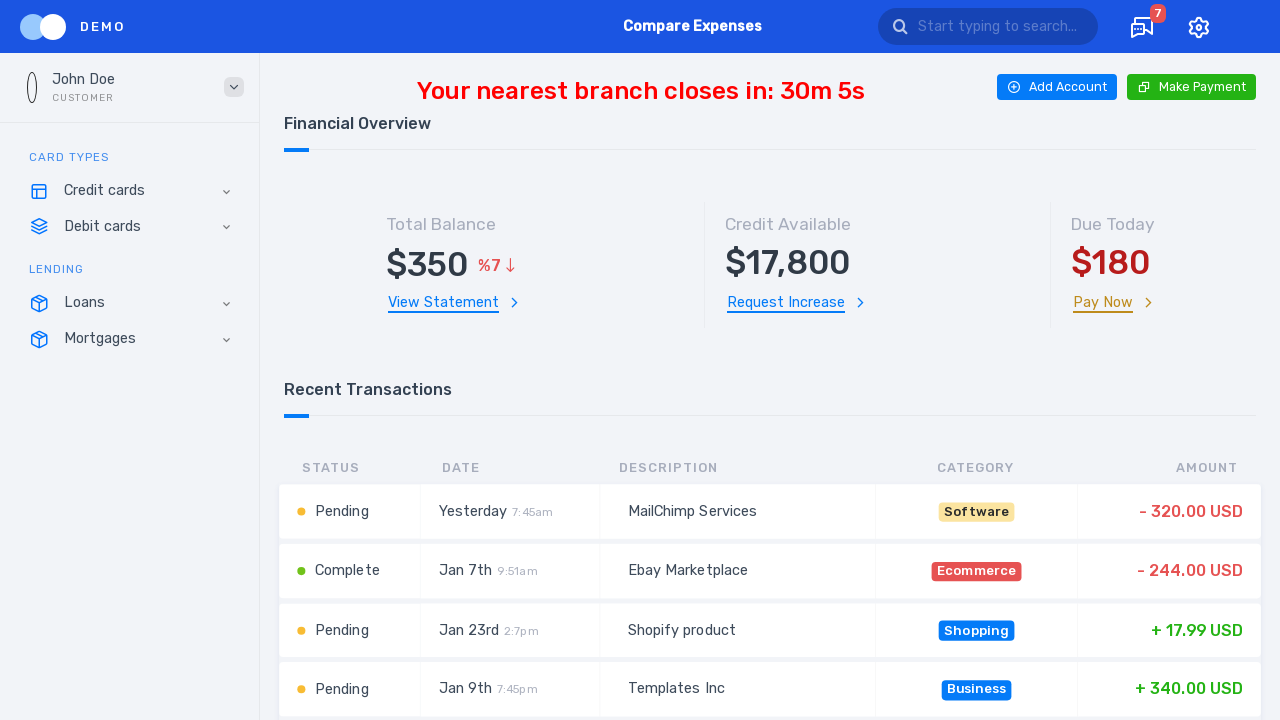

Transaction table loaded successfully
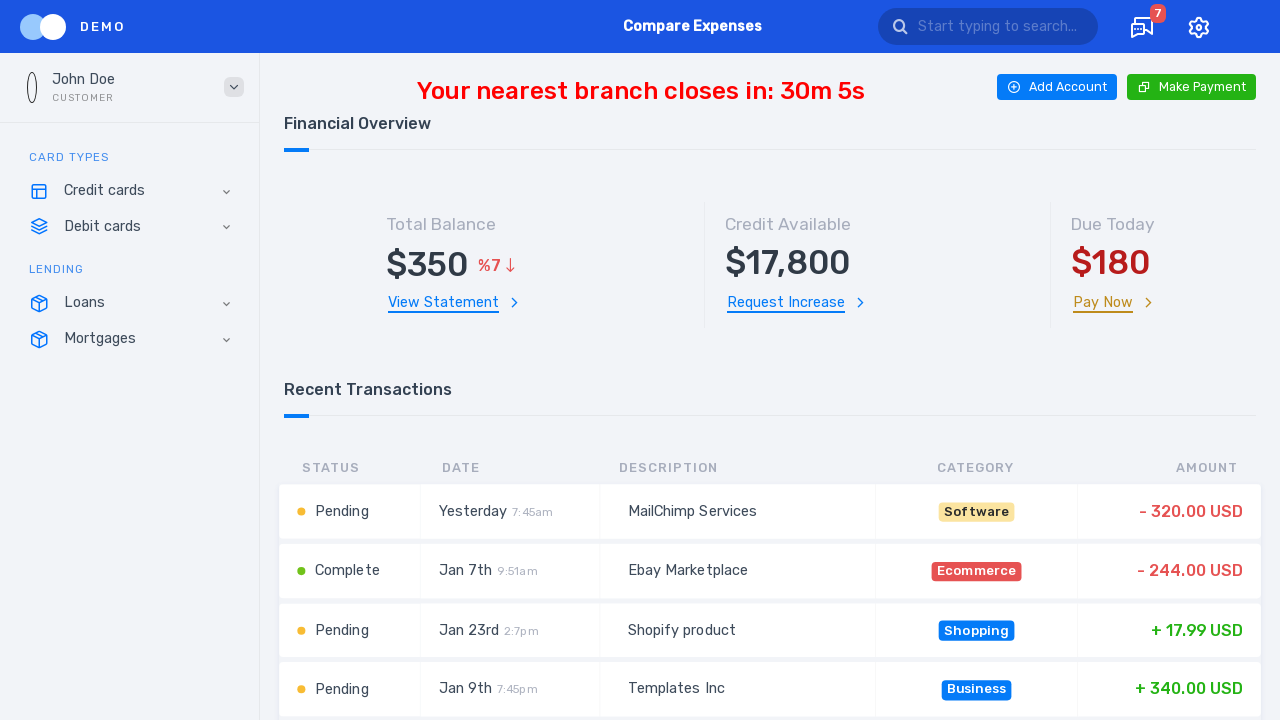

Retrieved all transaction amounts from the table
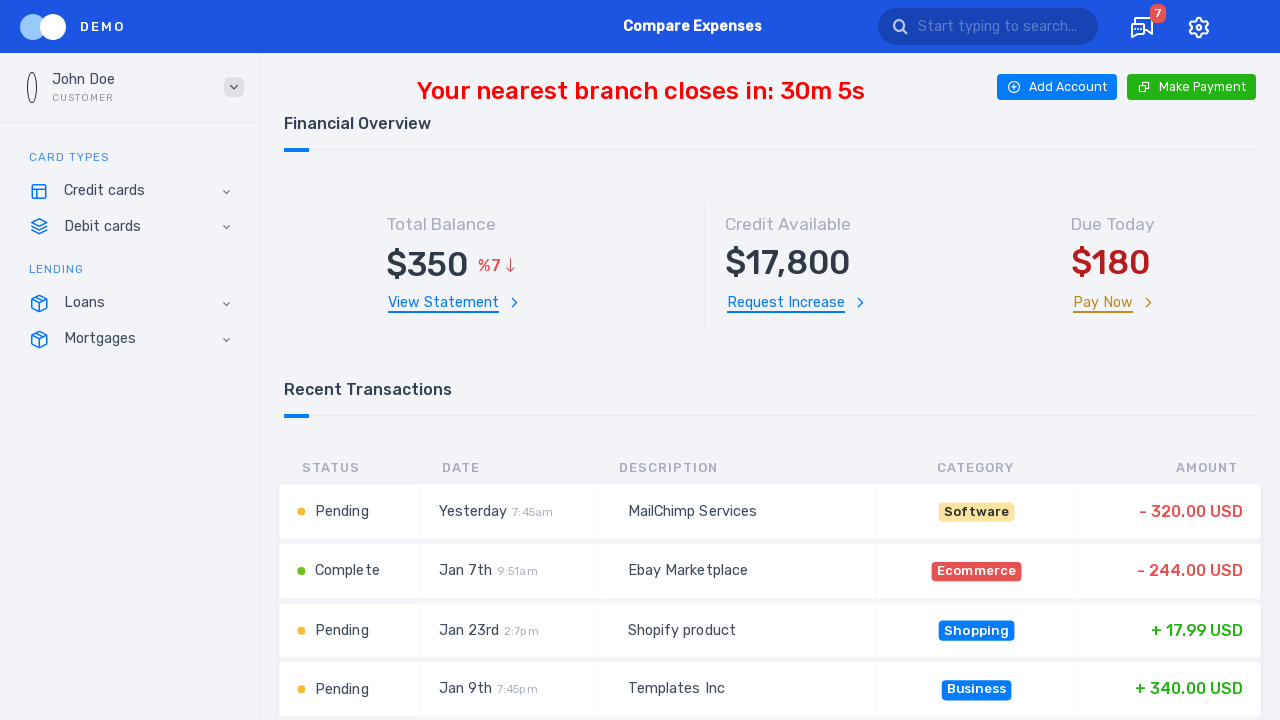

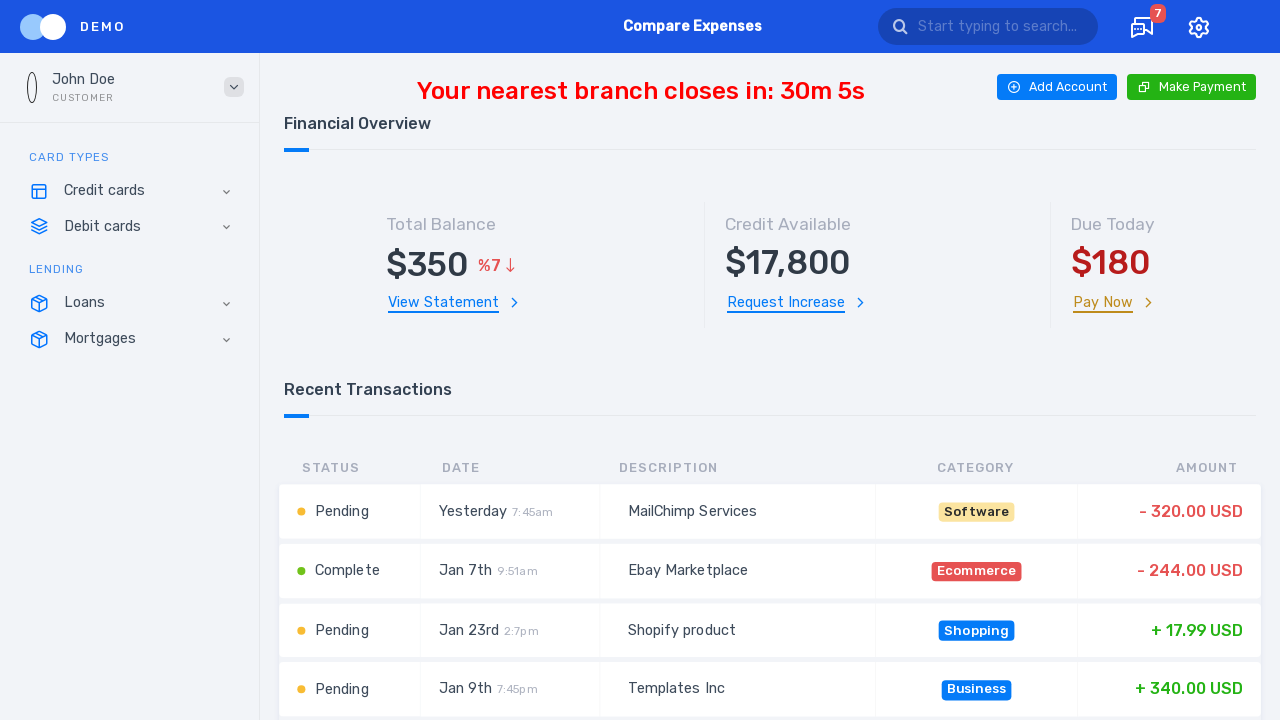